Tests form input by filling name fields, selecting a radio button for gender, and checking a tool checkbox

Starting URL: https://awesomeqa.com/practice.html

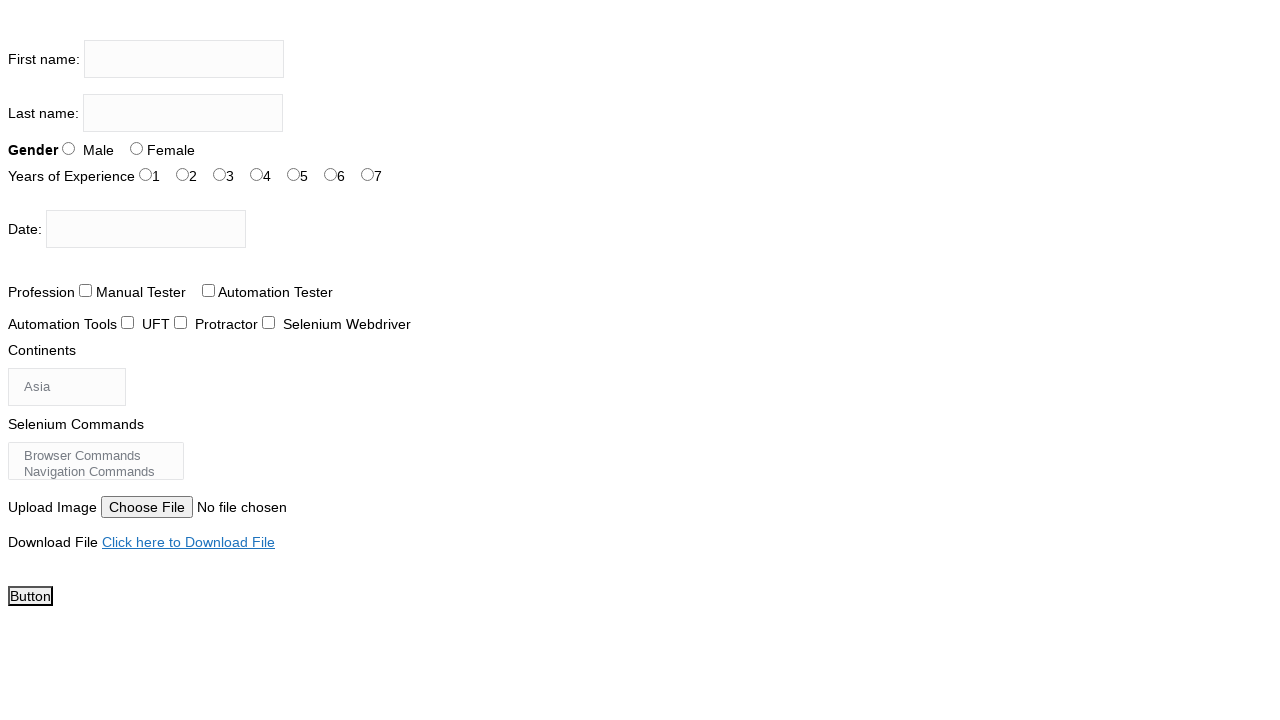

Filled first name field with 'Preeti' on input[name='firstname']
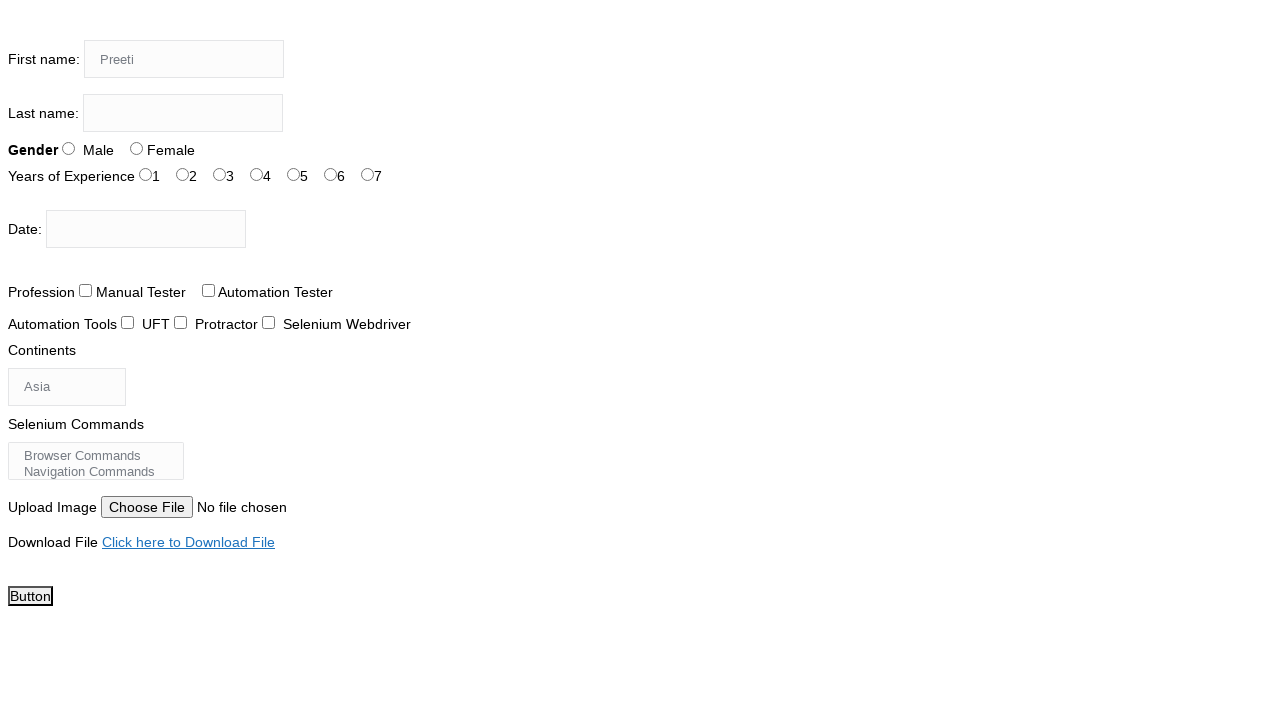

Filled last name field with 'Silla' on input[name='lastname']
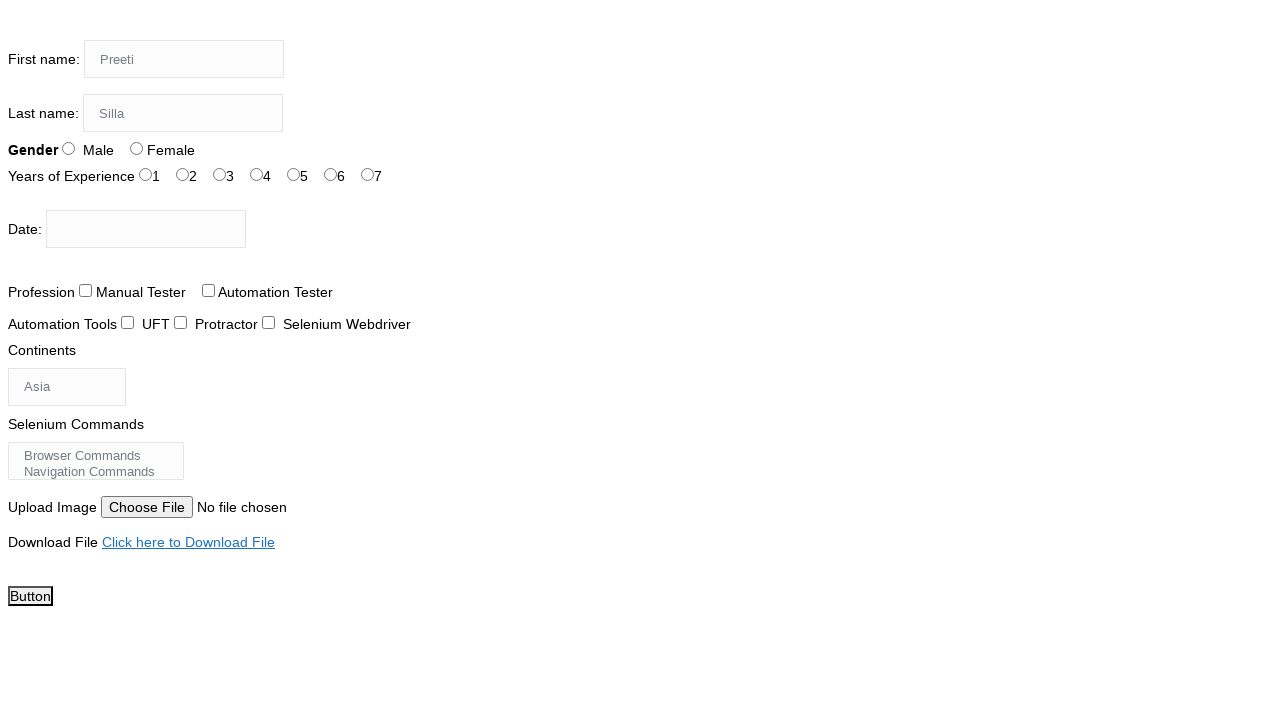

Selected Female gender radio button at (136, 148) on #sex-1
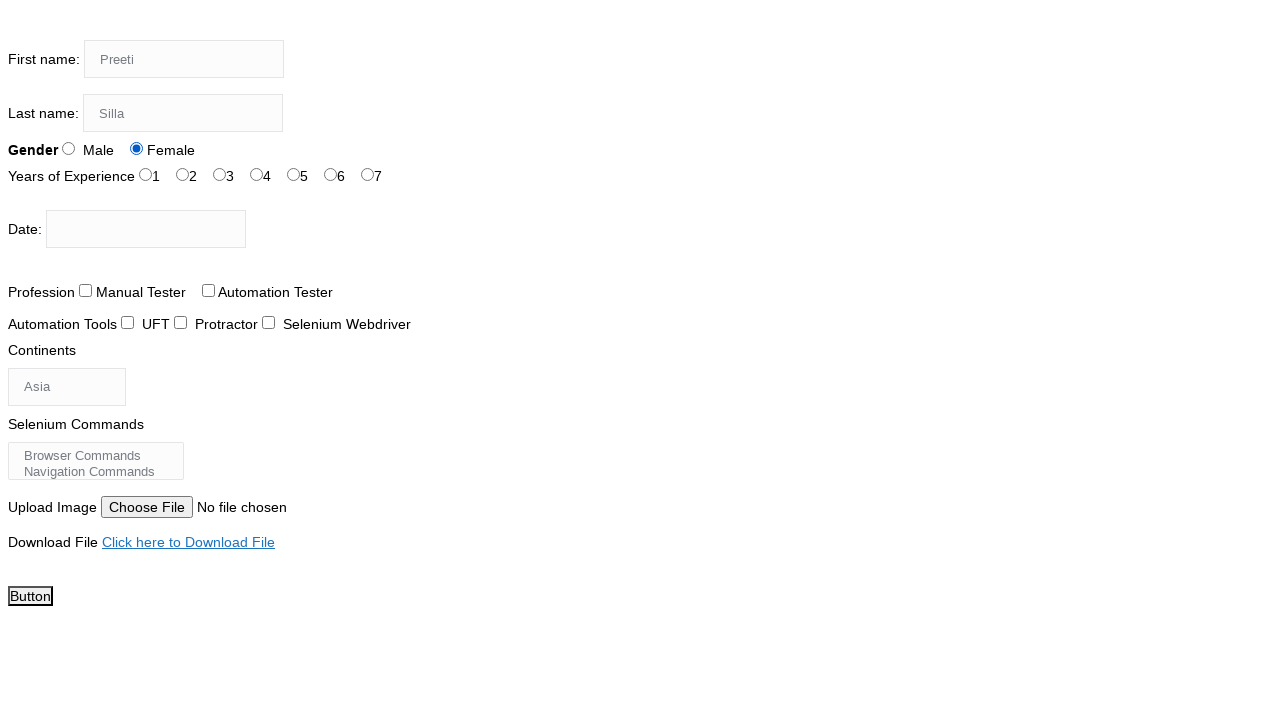

Checked Selenium IDE tool checkbox at (180, 322) on #tool-1
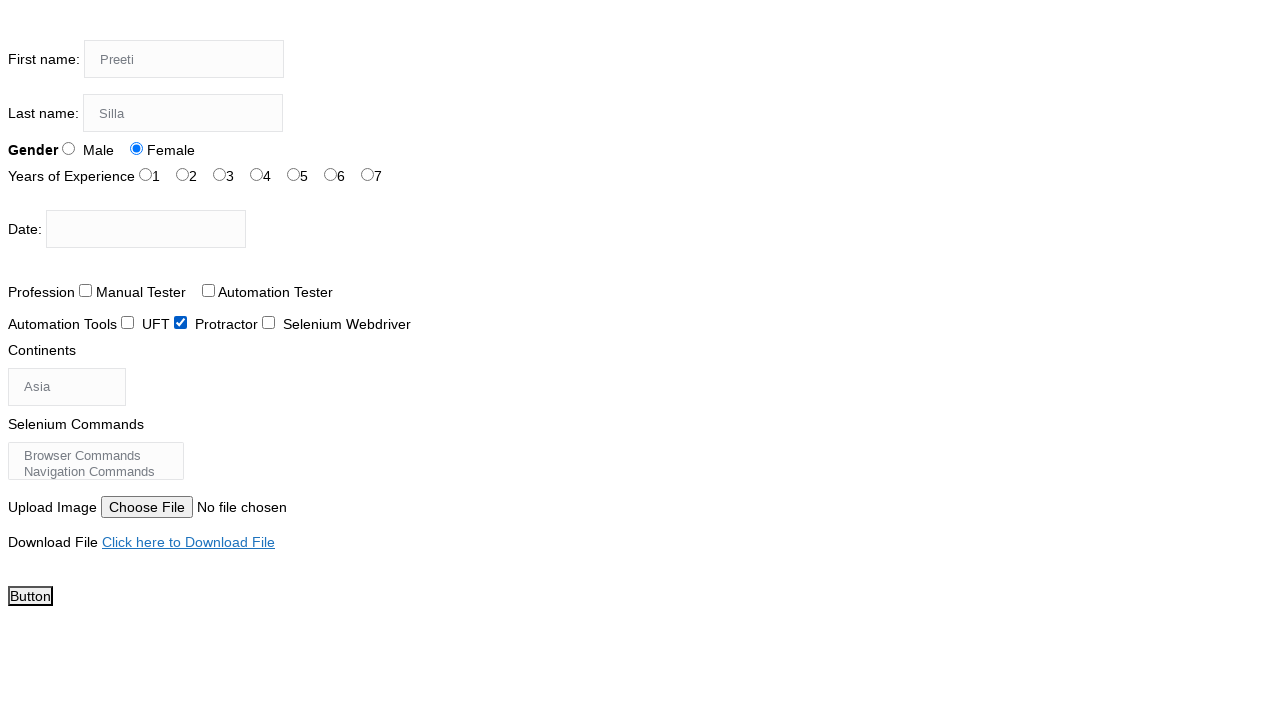

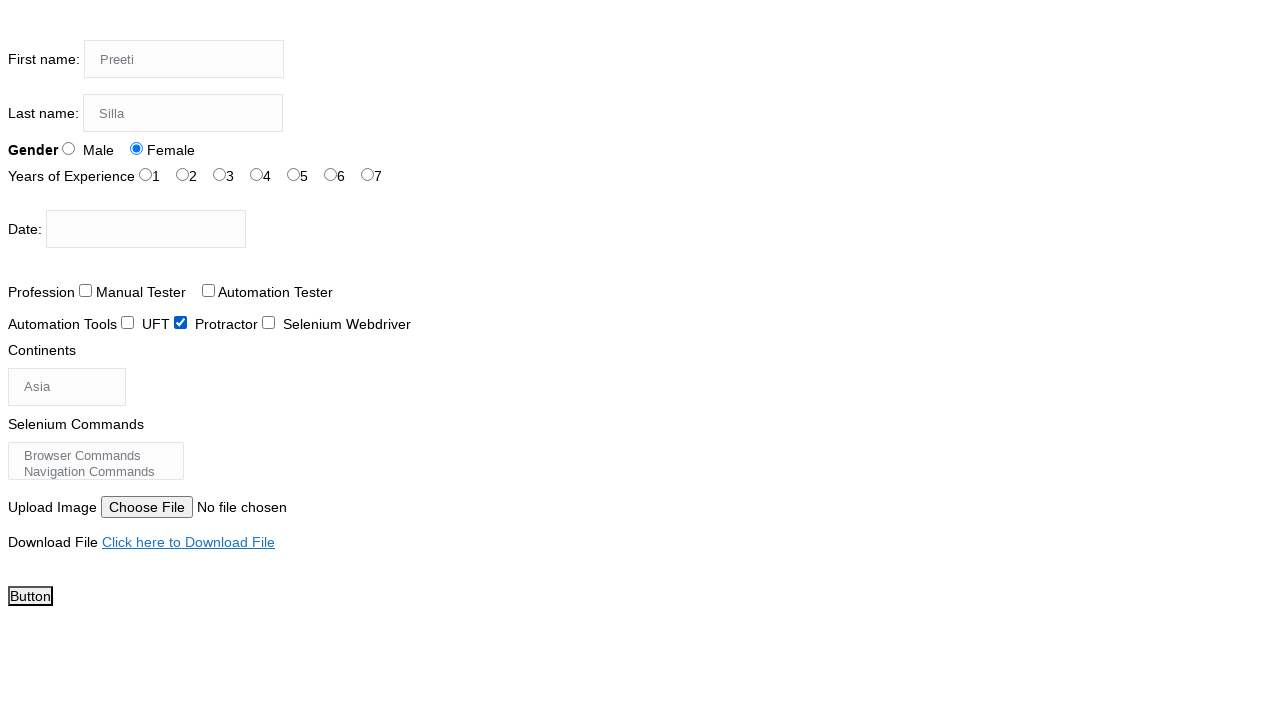